Waits for a price to reach $100, clicks a book button, then solves a mathematical equation and submits the answer

Starting URL: http://suninjuly.github.io/explicit_wait2.html

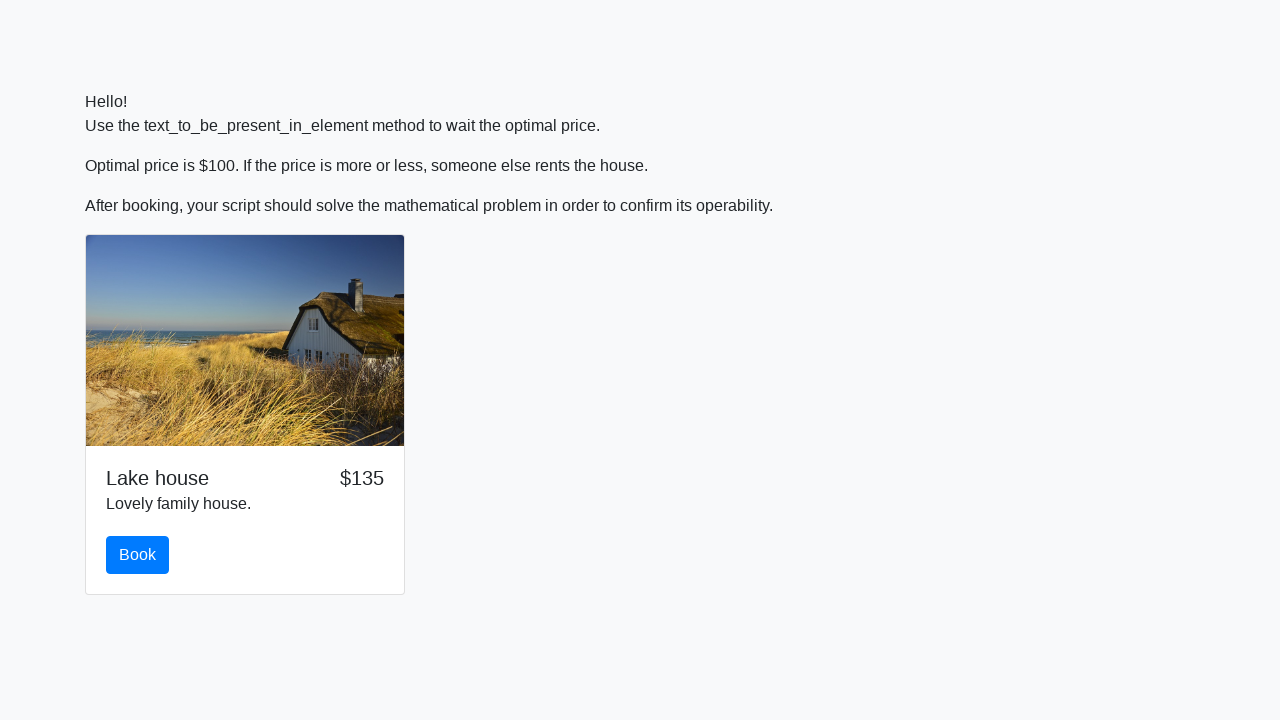

Waited for price to reach $100
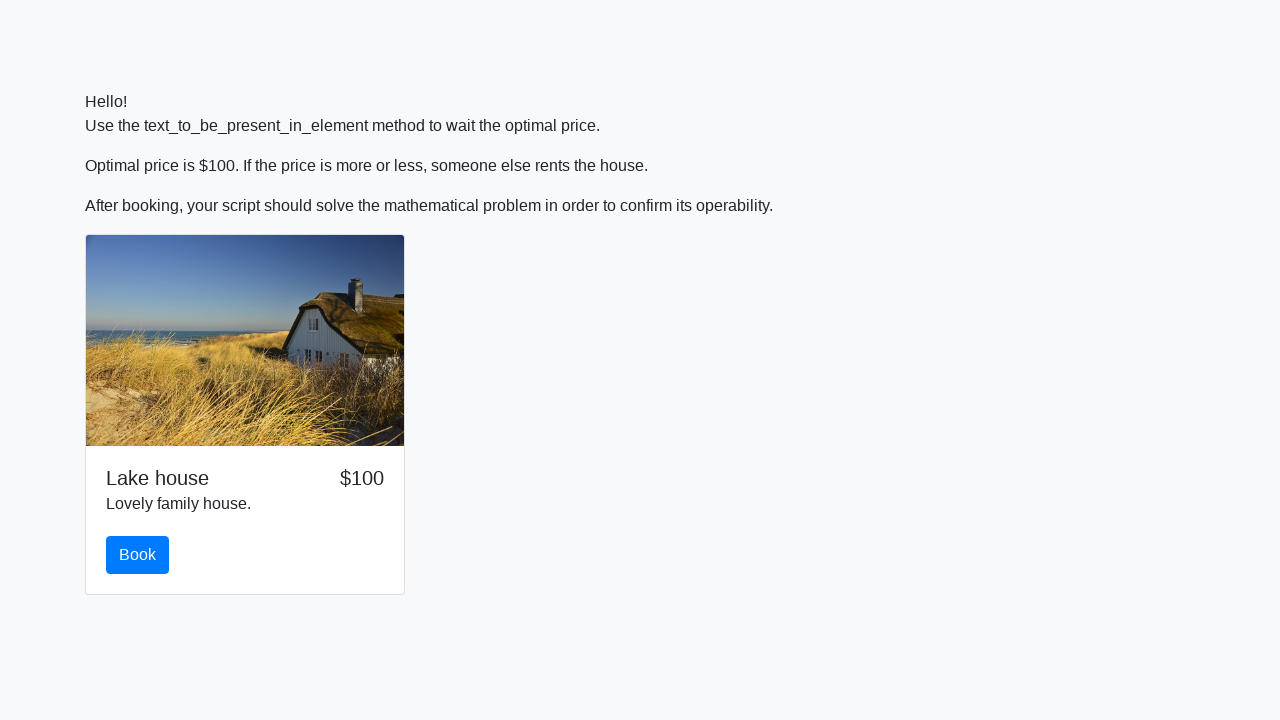

Clicked the book button at (138, 555) on xpath=//*[@id="book"]
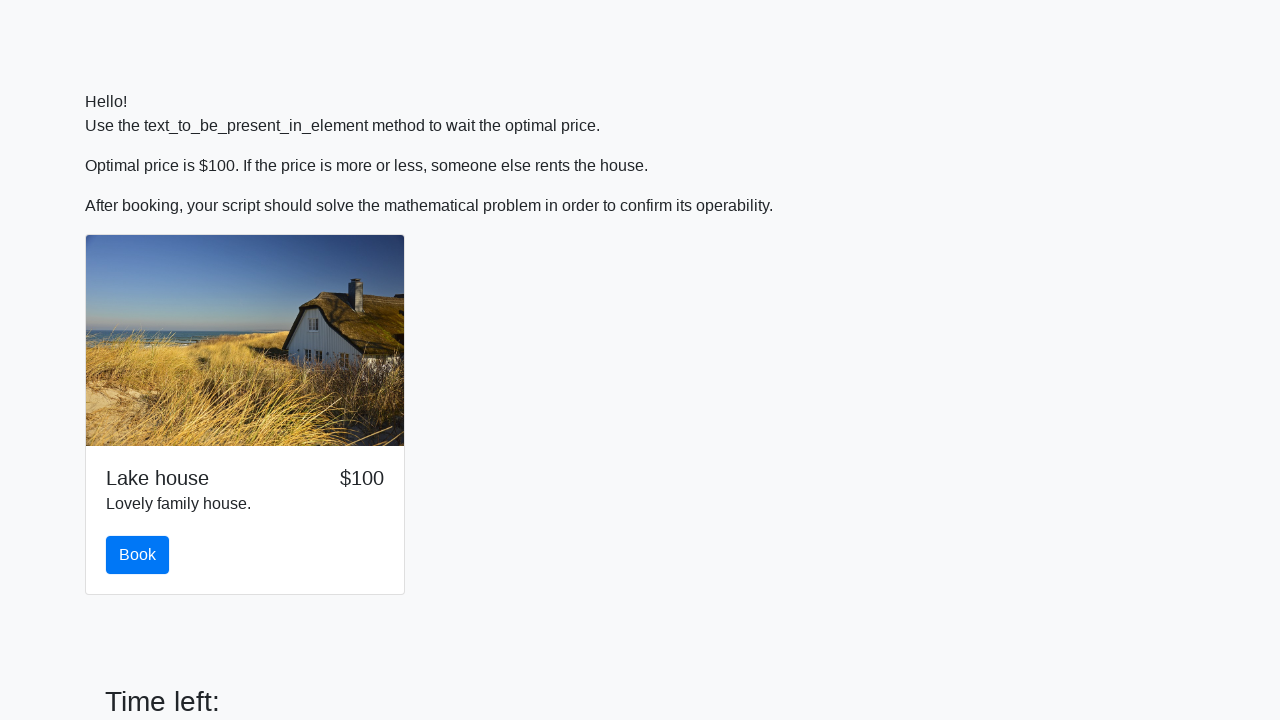

Retrieved input value: 798
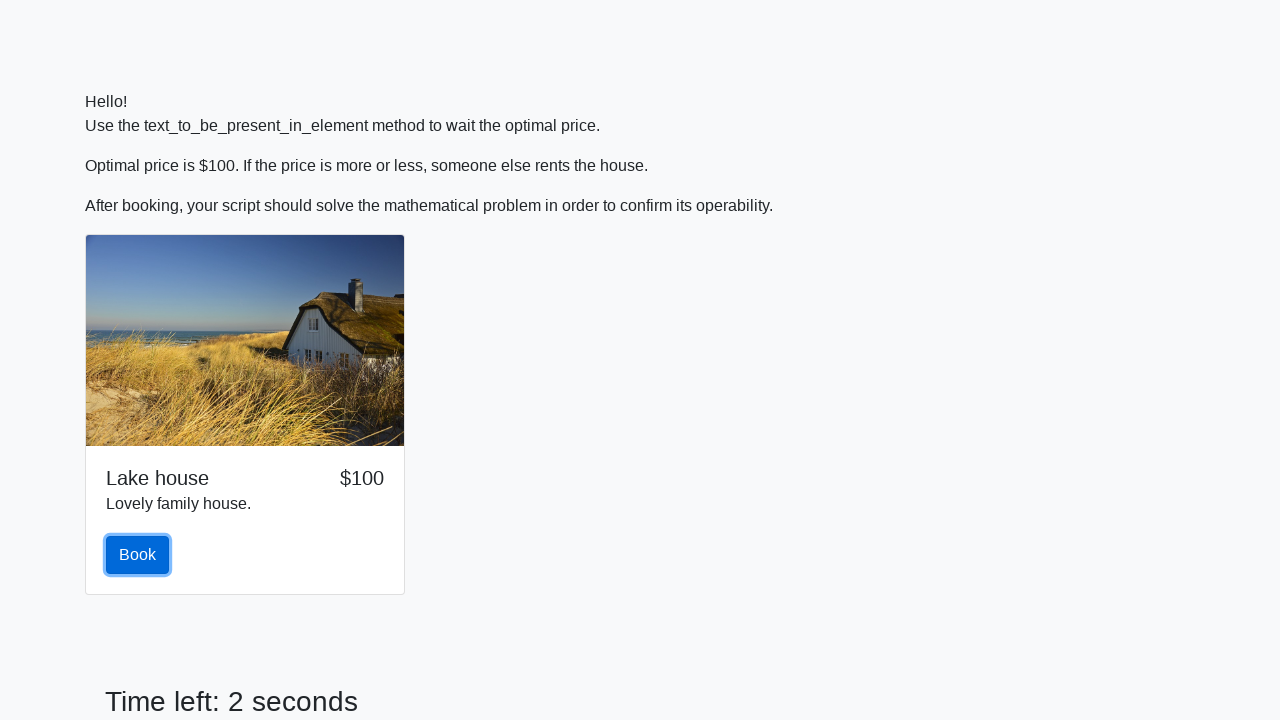

Calculated mathematical equation result: -0.8544841192247528
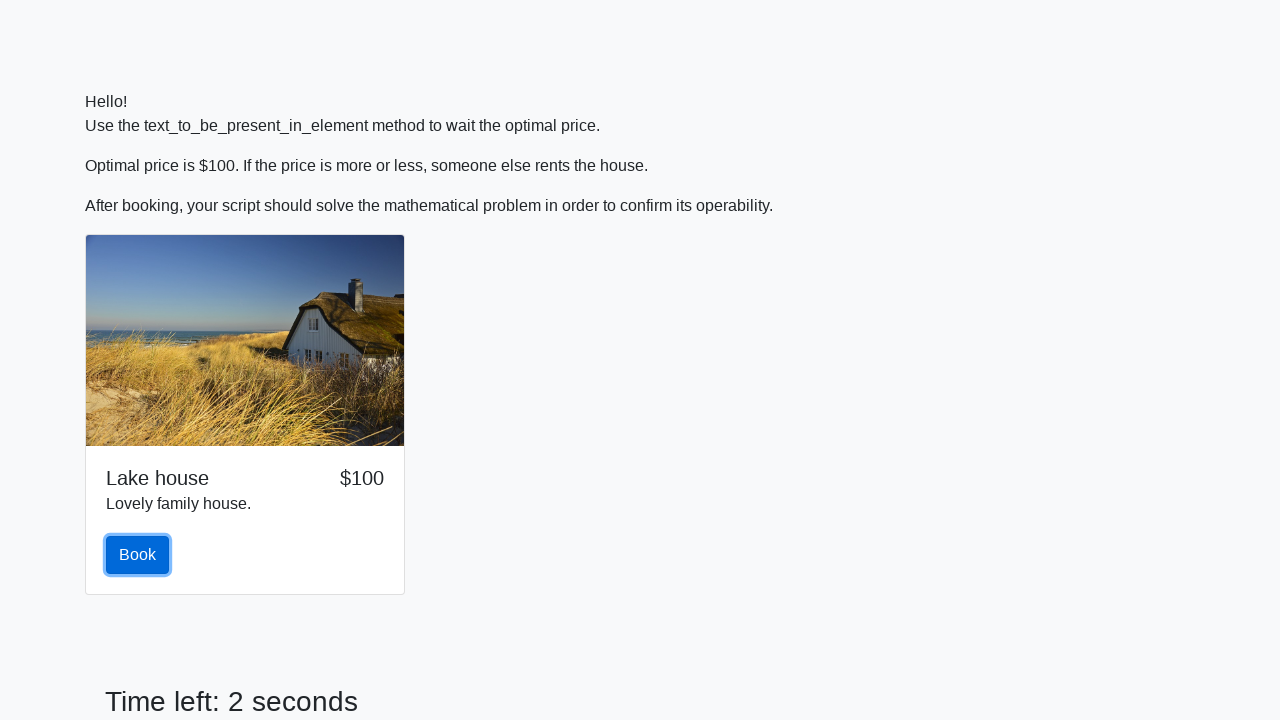

Filled in the calculated answer on //*[@id="answer"]
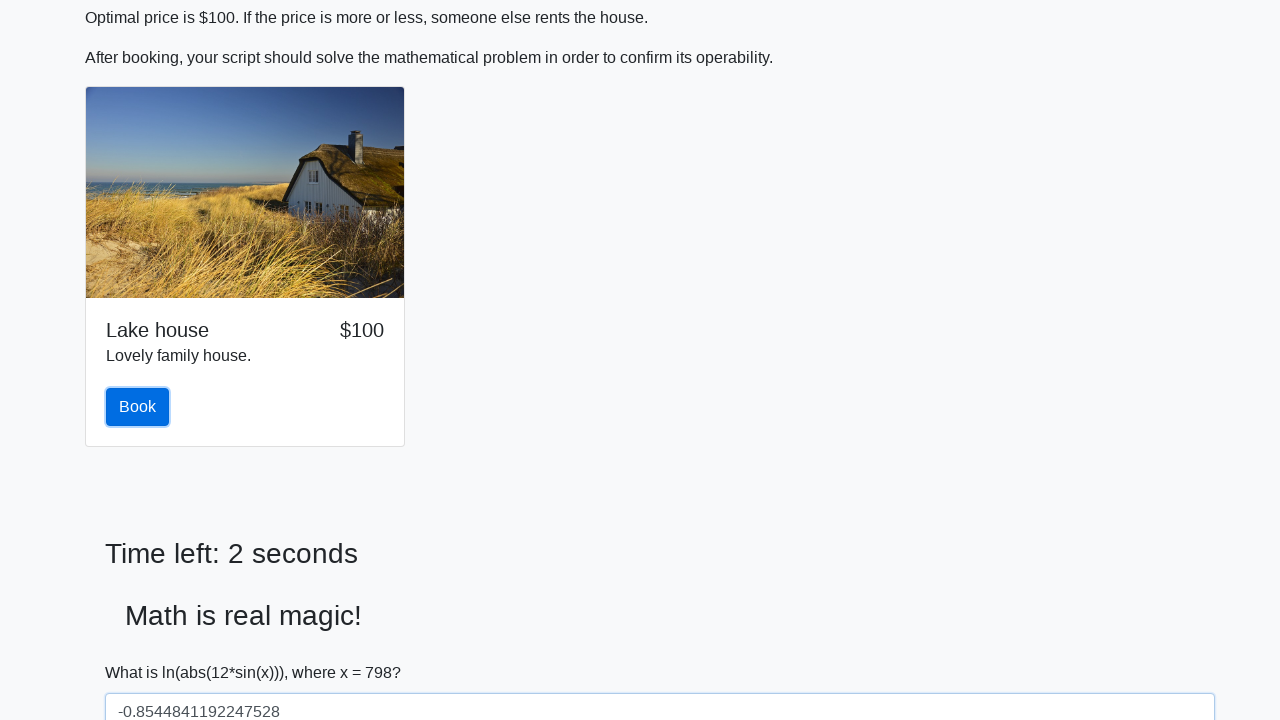

Clicked the solve button to submit answer at (143, 651) on xpath=//*[@id="solve"]
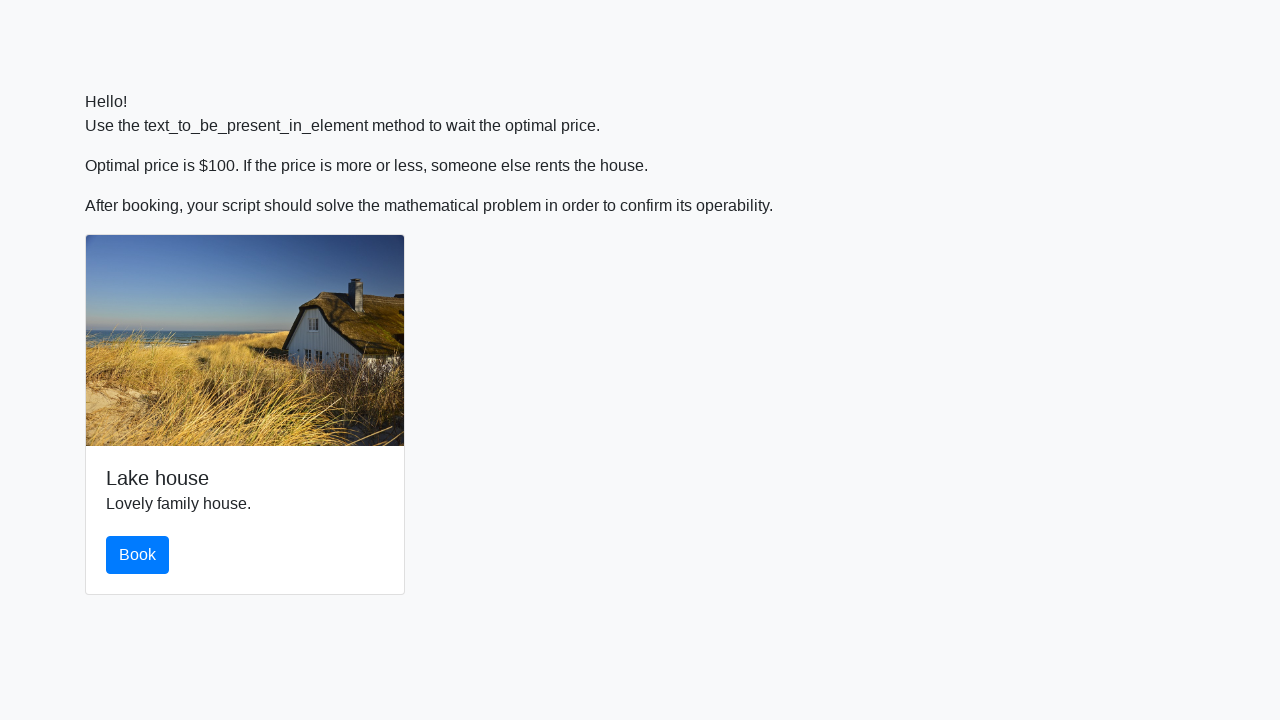

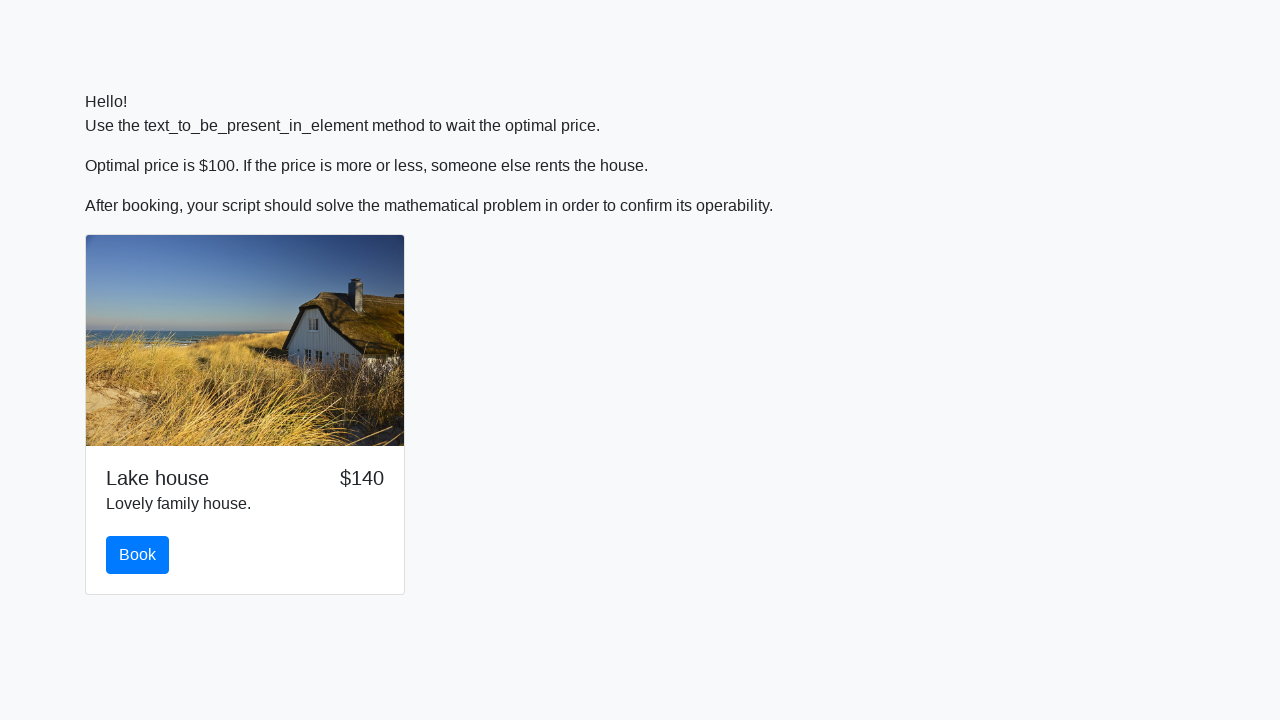